Tests infinite scroll functionality by scrolling down and verifying paragraphs load

Starting URL: https://bonigarcia.dev/selenium-webdriver-java/infinite-scroll.html

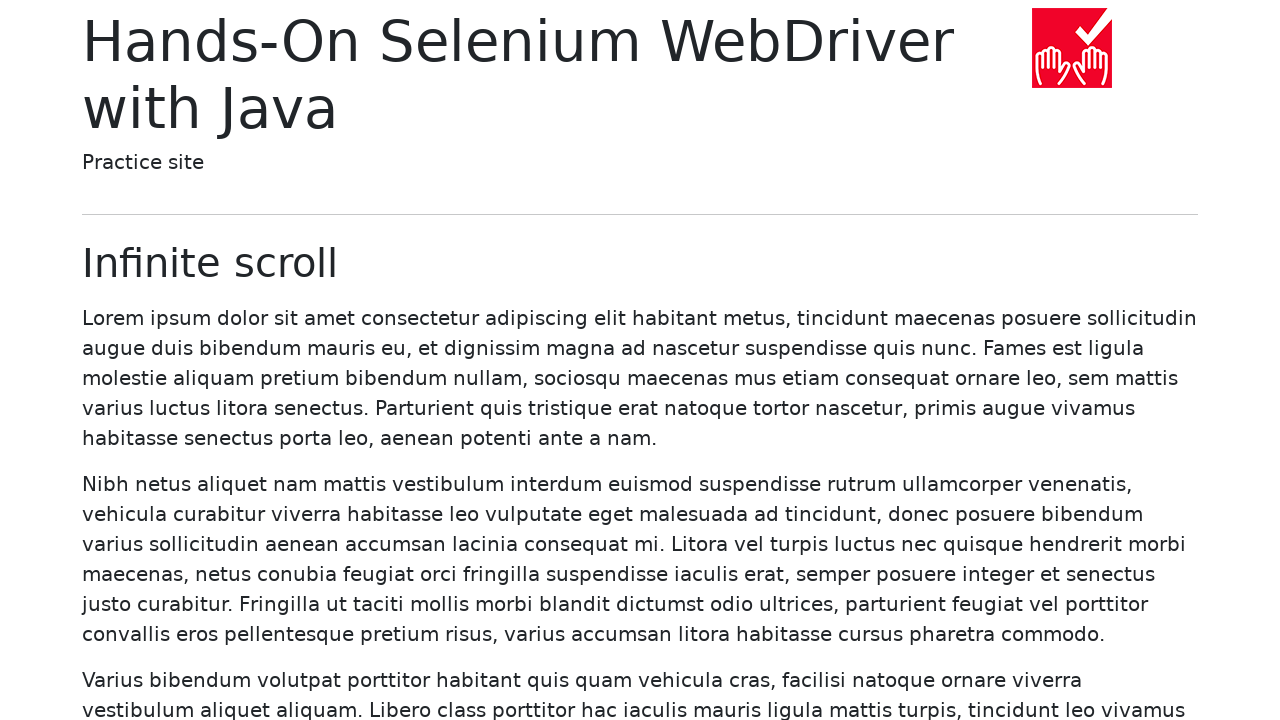

Waited for initial paragraphs to load
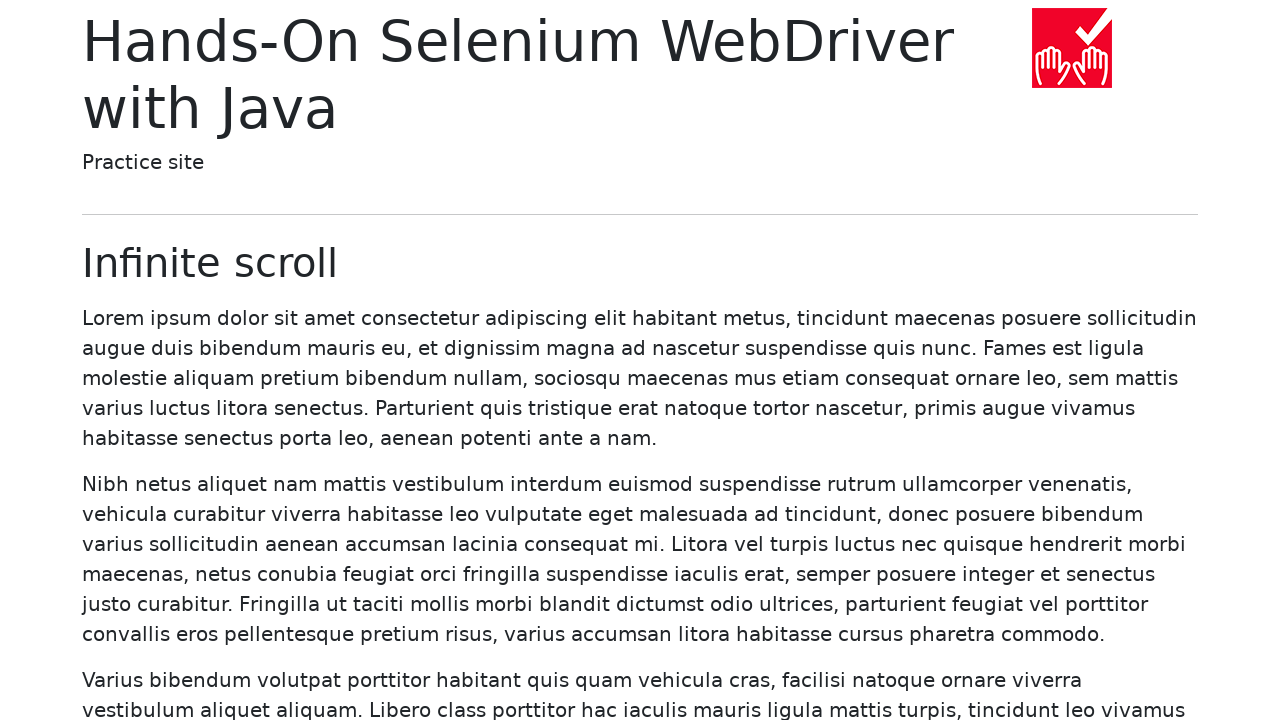

Scrolled down 10000 pixels to trigger infinite scroll
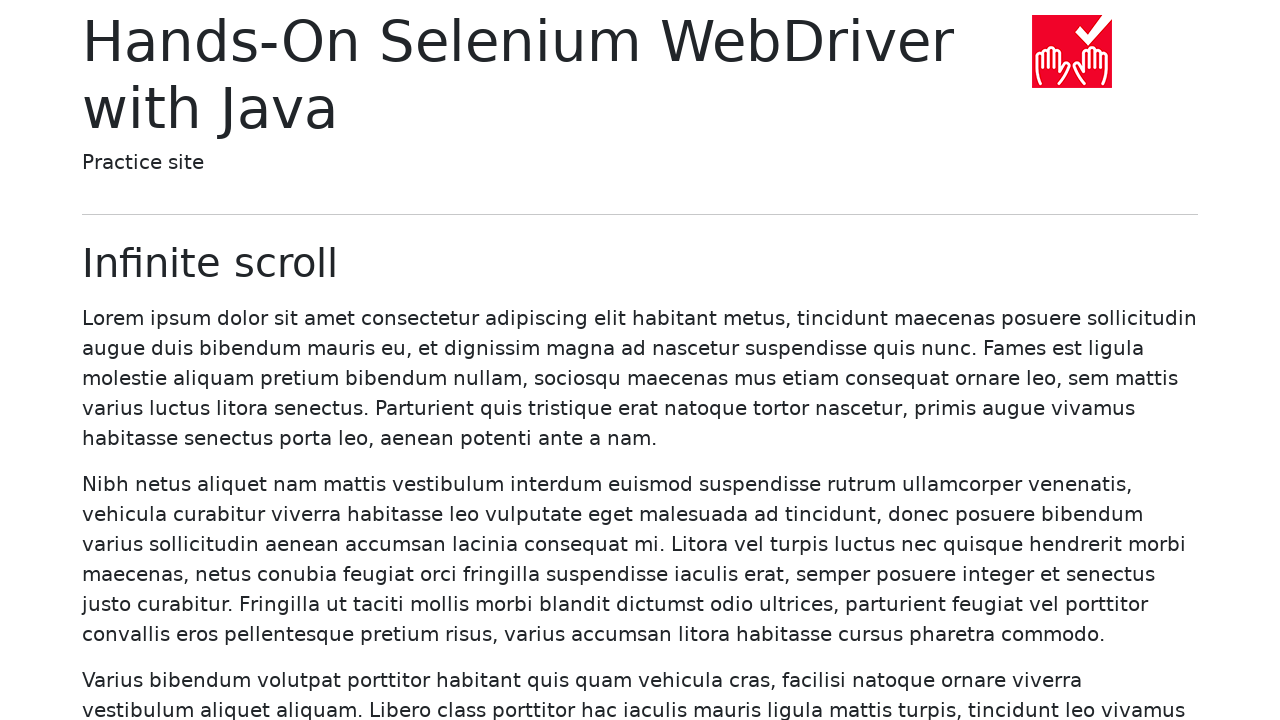

Waited 1000ms for new content to load
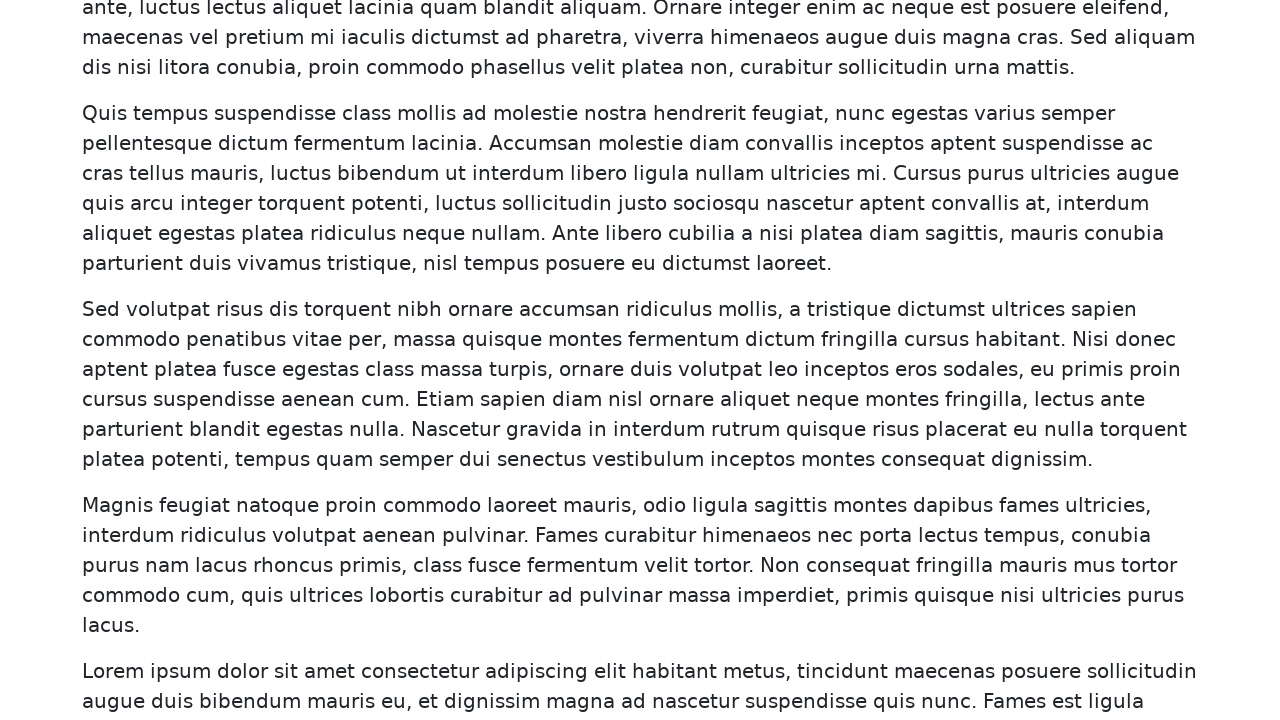

Retrieved paragraph count: 60 paragraphs found
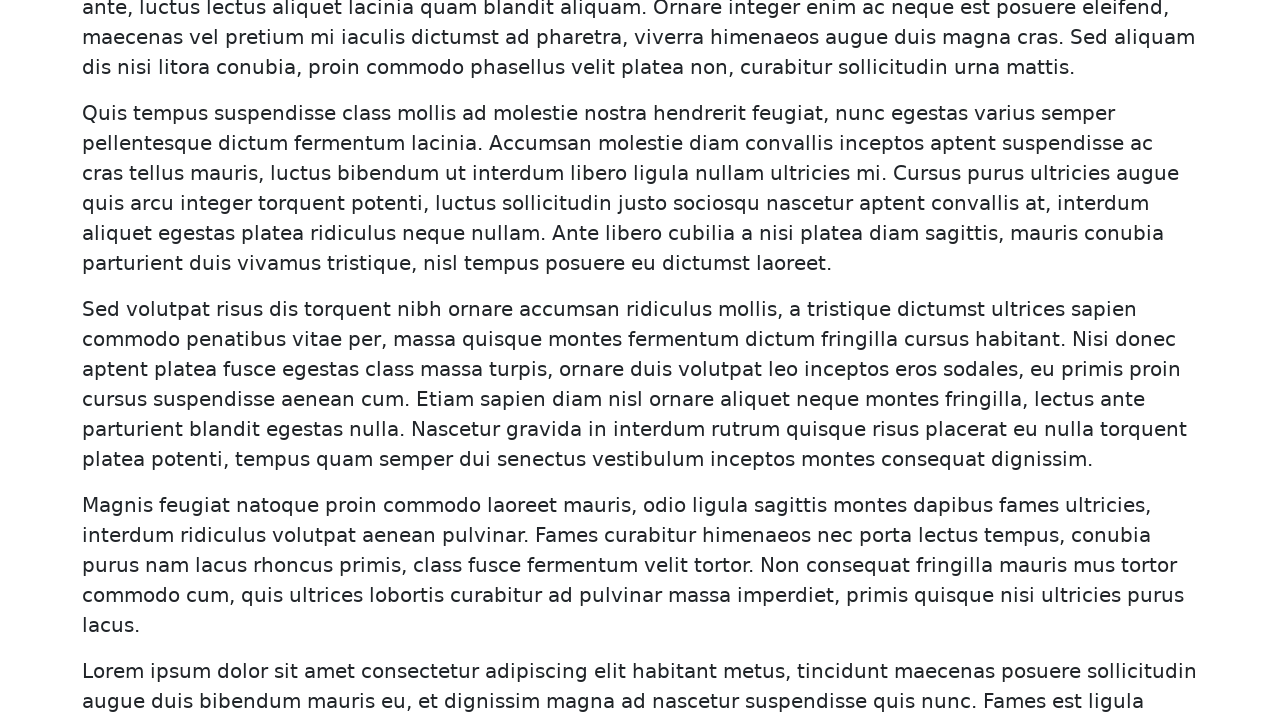

Verified that paragraphs were loaded successfully
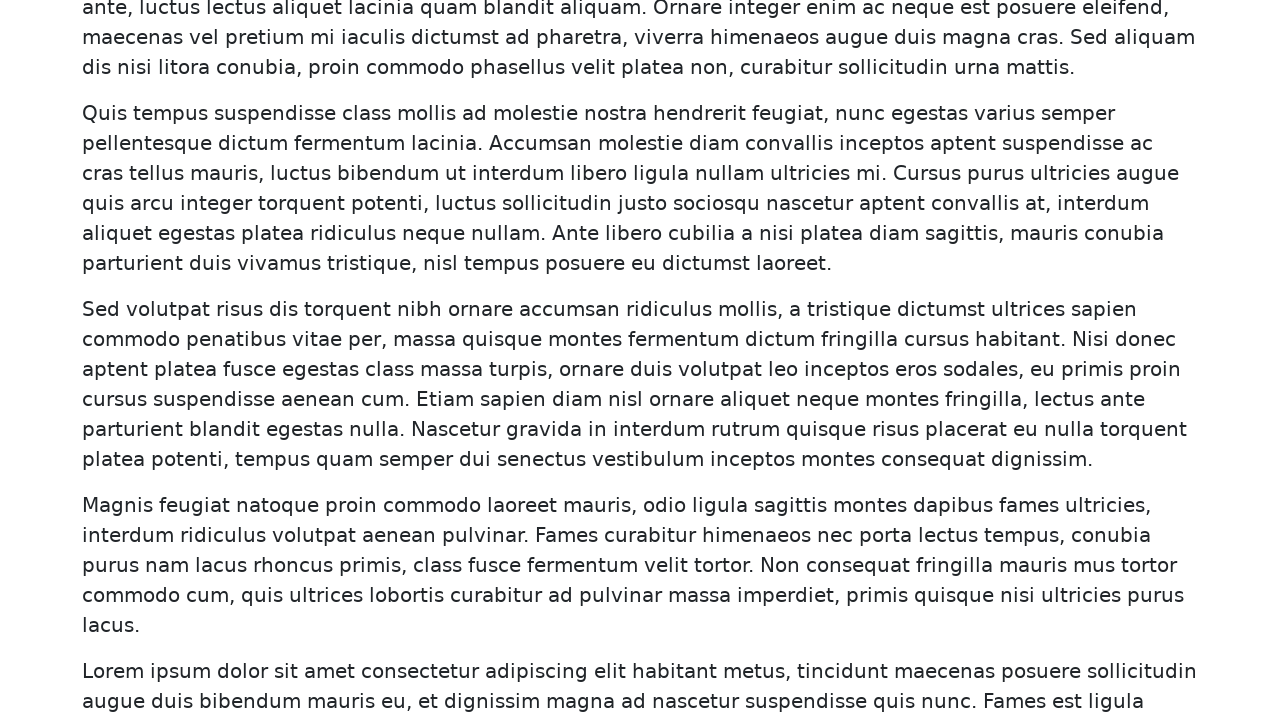

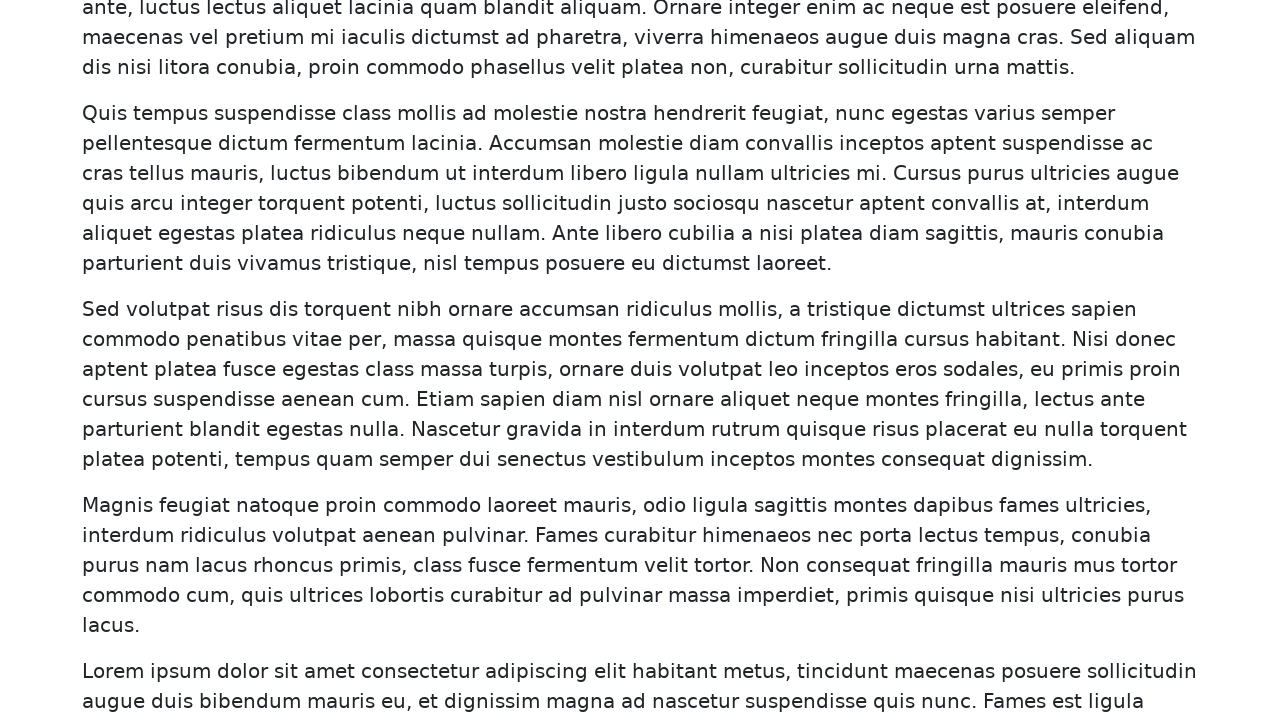